Tests checkbox toggle functionality by clicking a checkbox, verifying it becomes selected, clicking again to uncheck, and verifying it becomes deselected.

Starting URL: https://rahulshettyacademy.com/AutomationPractice/

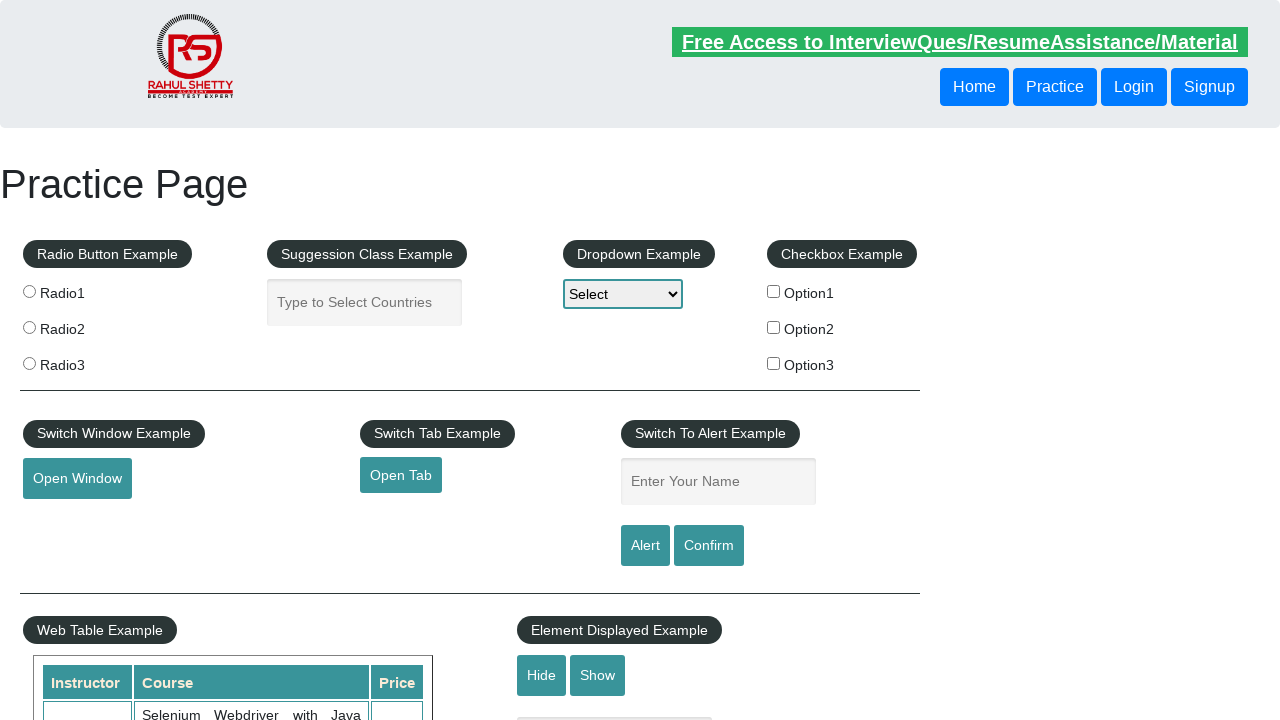

Navigated to https://rahulshettyacademy.com/AutomationPractice/
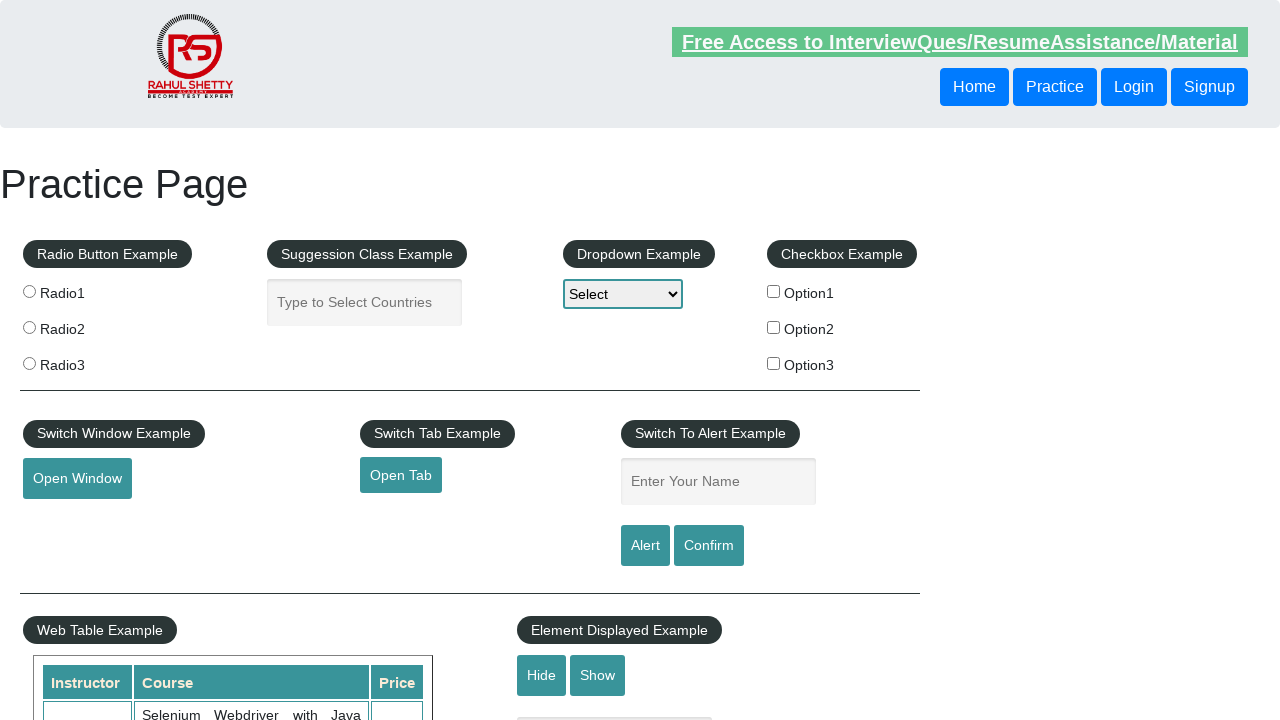

Clicked checkbox #checkBoxOption1 to select it at (774, 291) on #checkBoxOption1
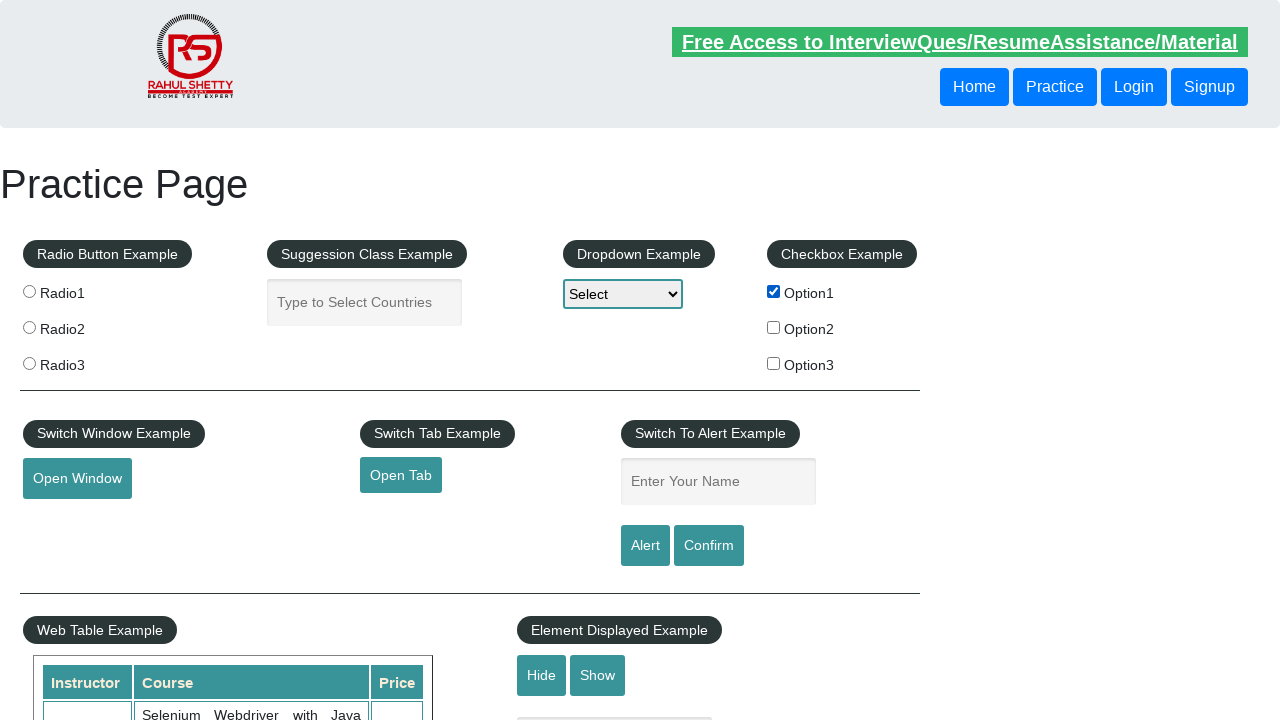

Verified checkbox #checkBoxOption1 is selected
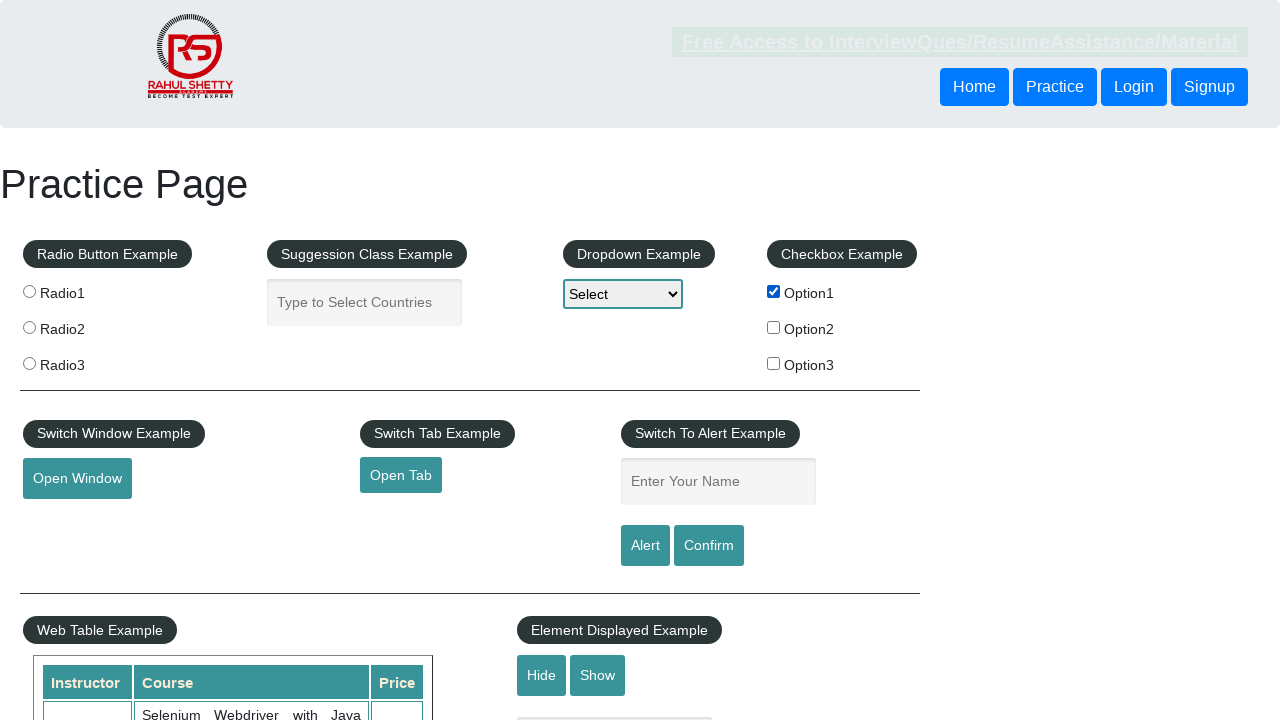

Clicked checkbox #checkBoxOption1 again to deselect it at (774, 291) on #checkBoxOption1
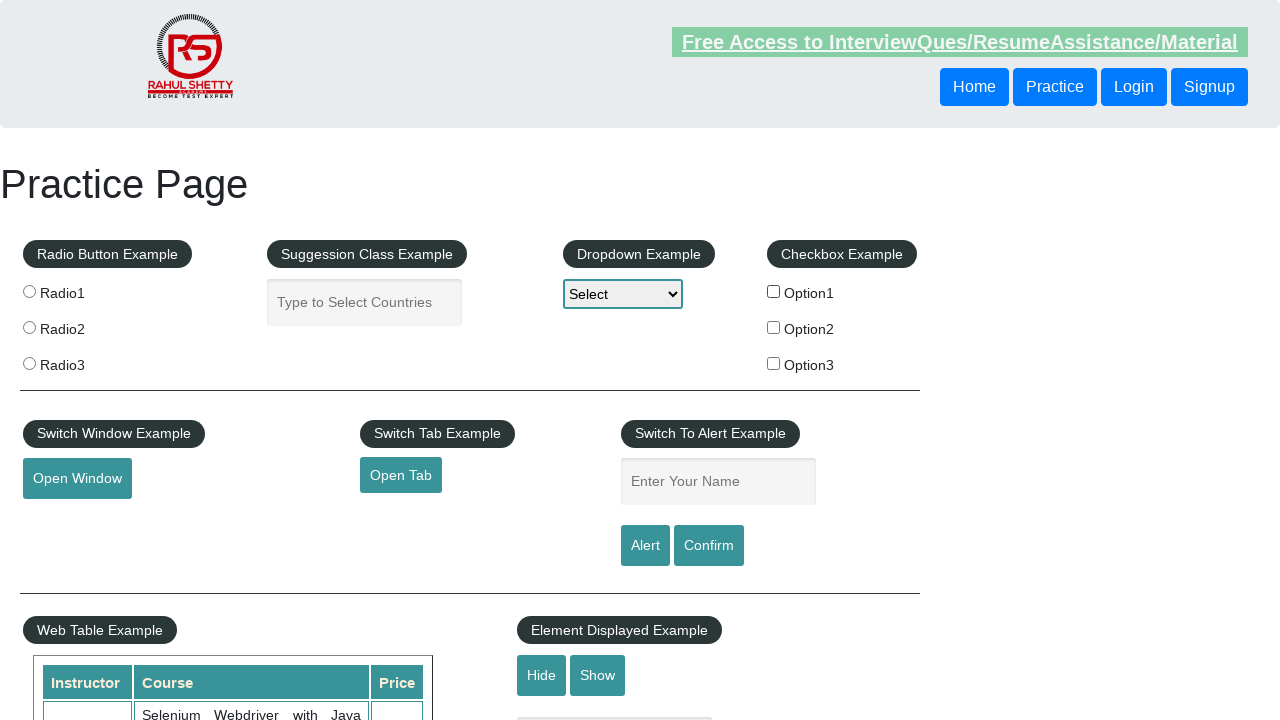

Verified checkbox #checkBoxOption1 is deselected
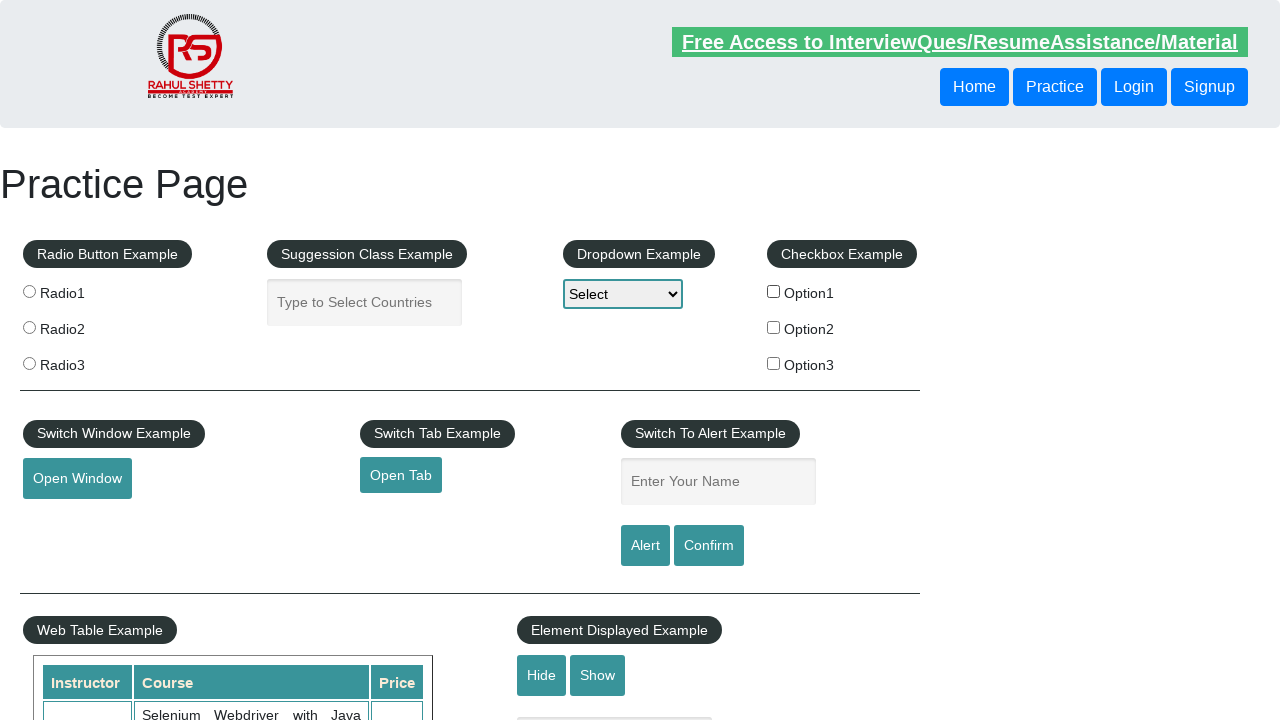

Counted total checkboxes on page: 3
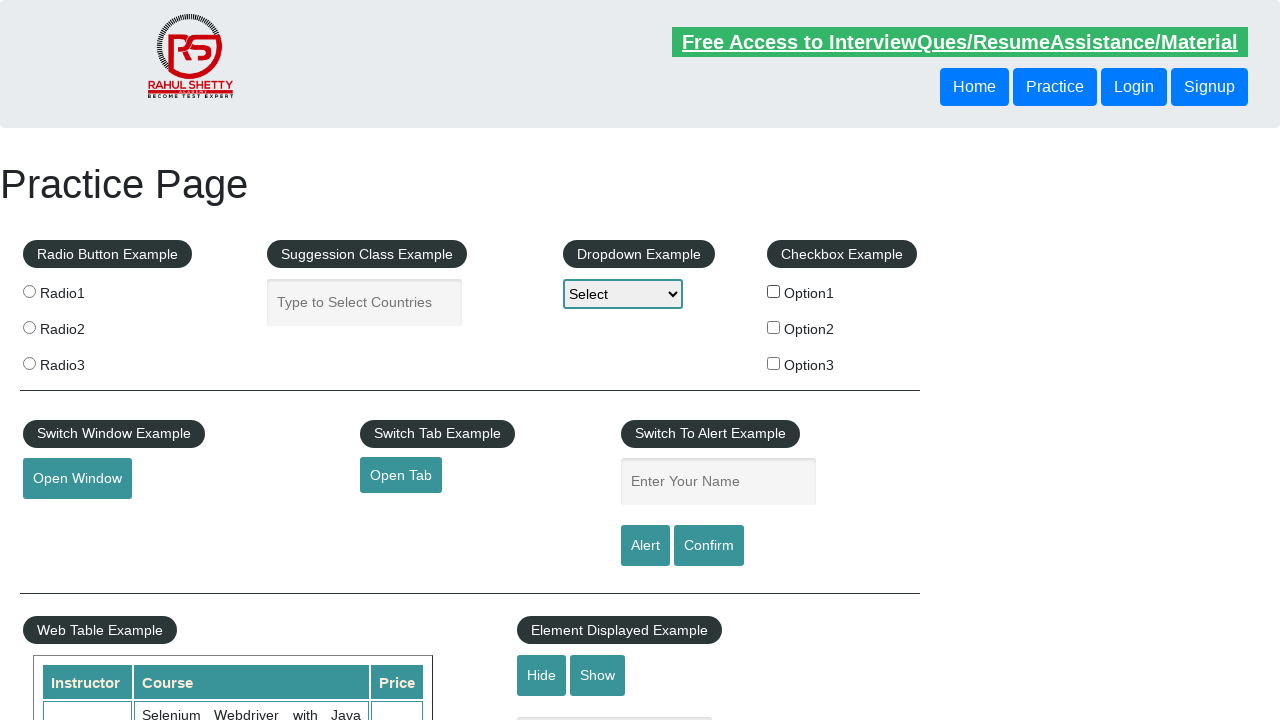

Printed total checkbox count: 3
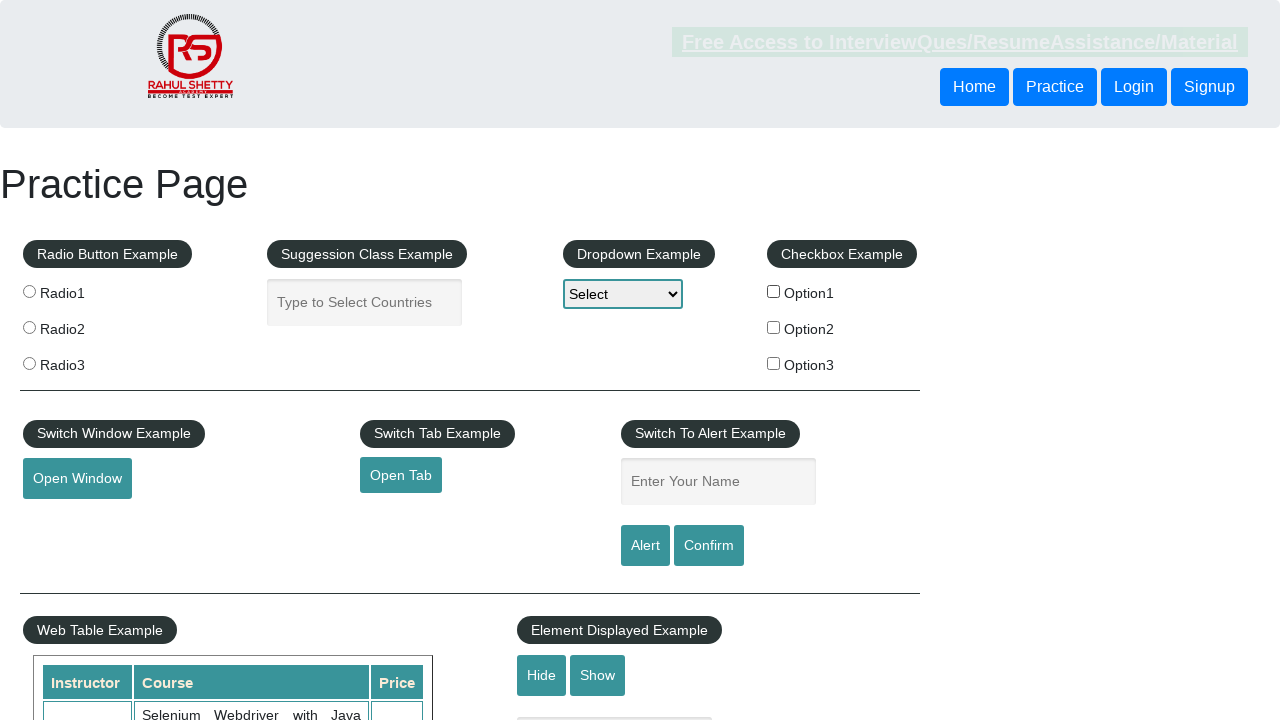

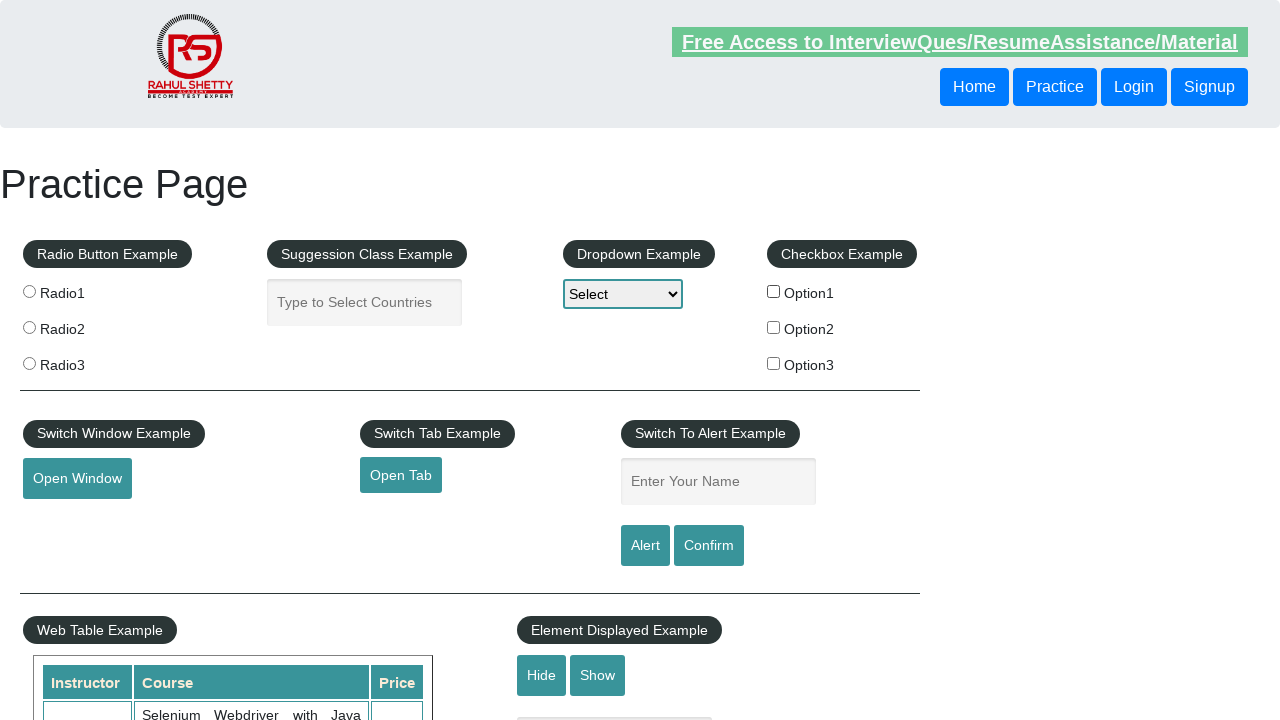